Tests Bilibili's search functionality by entering a search term in the navigation search input and clicking the search button

Starting URL: https://www.bilibili.com

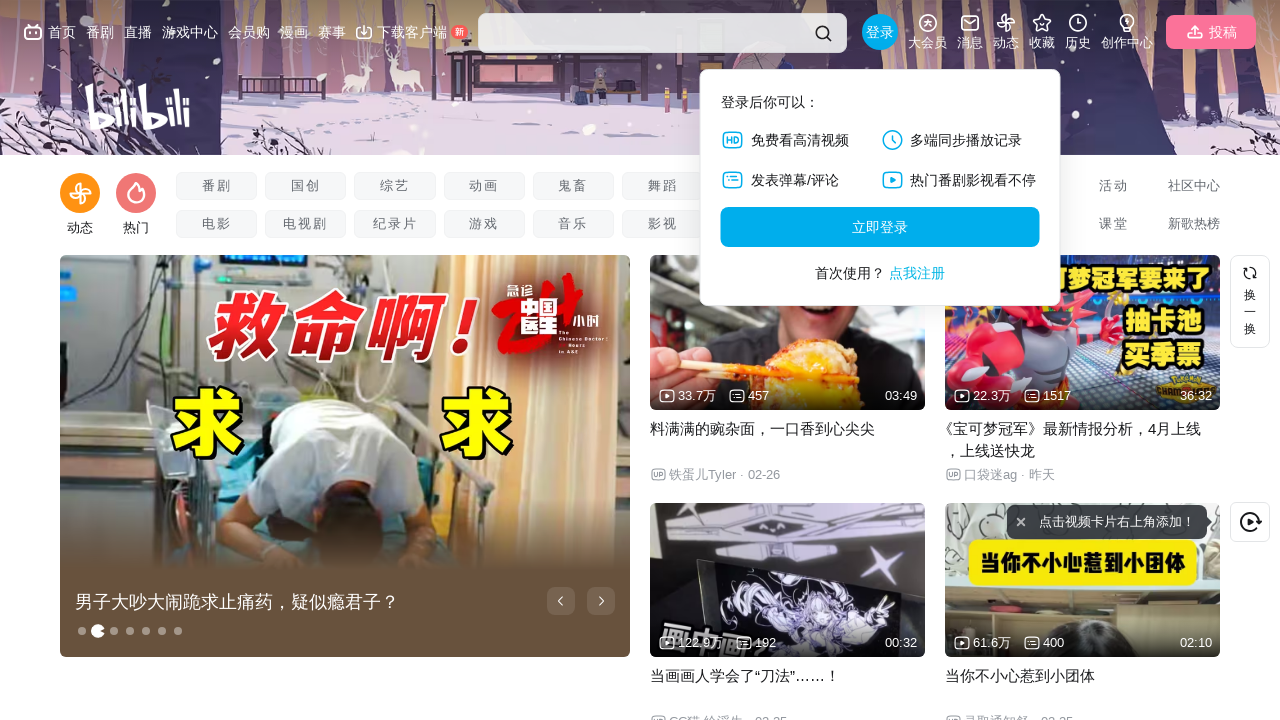

Waited for navigation search input to be present
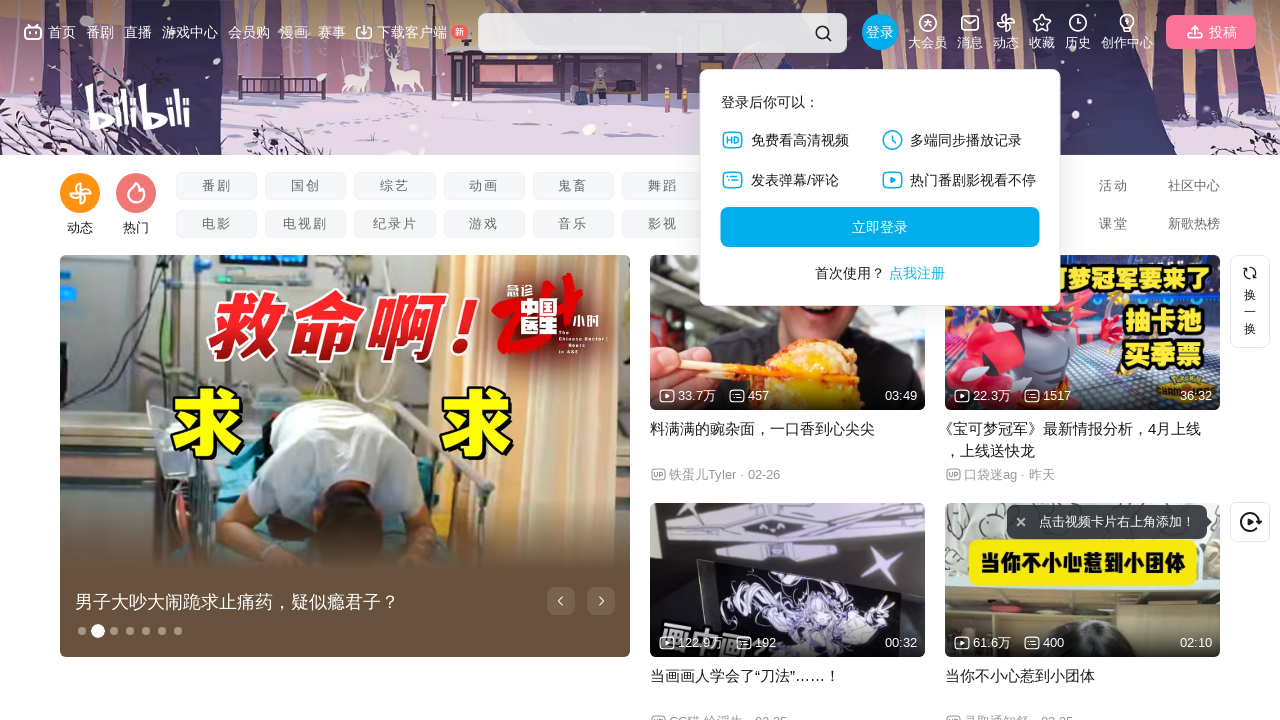

Filled search input with '前端' on //input[@class='nav-search-input']
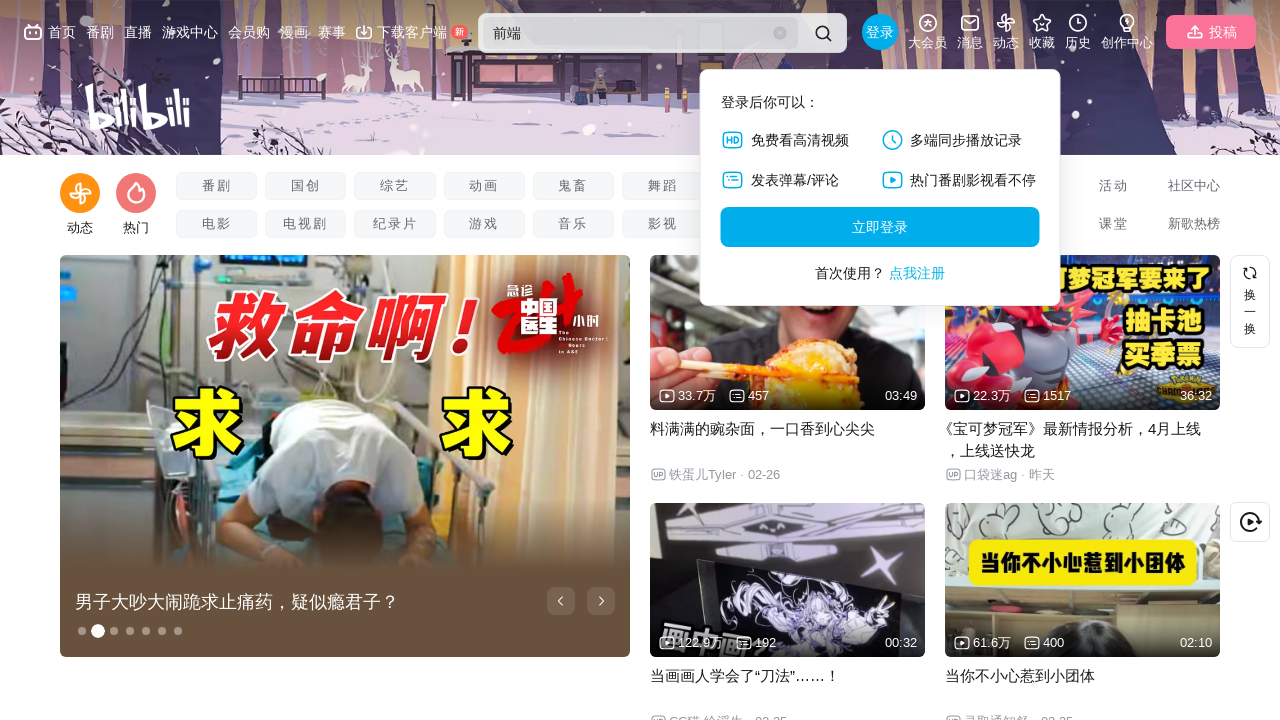

Clicked search button to perform search at (823, 33) on xpath=//div[@class='nav-search-btn']
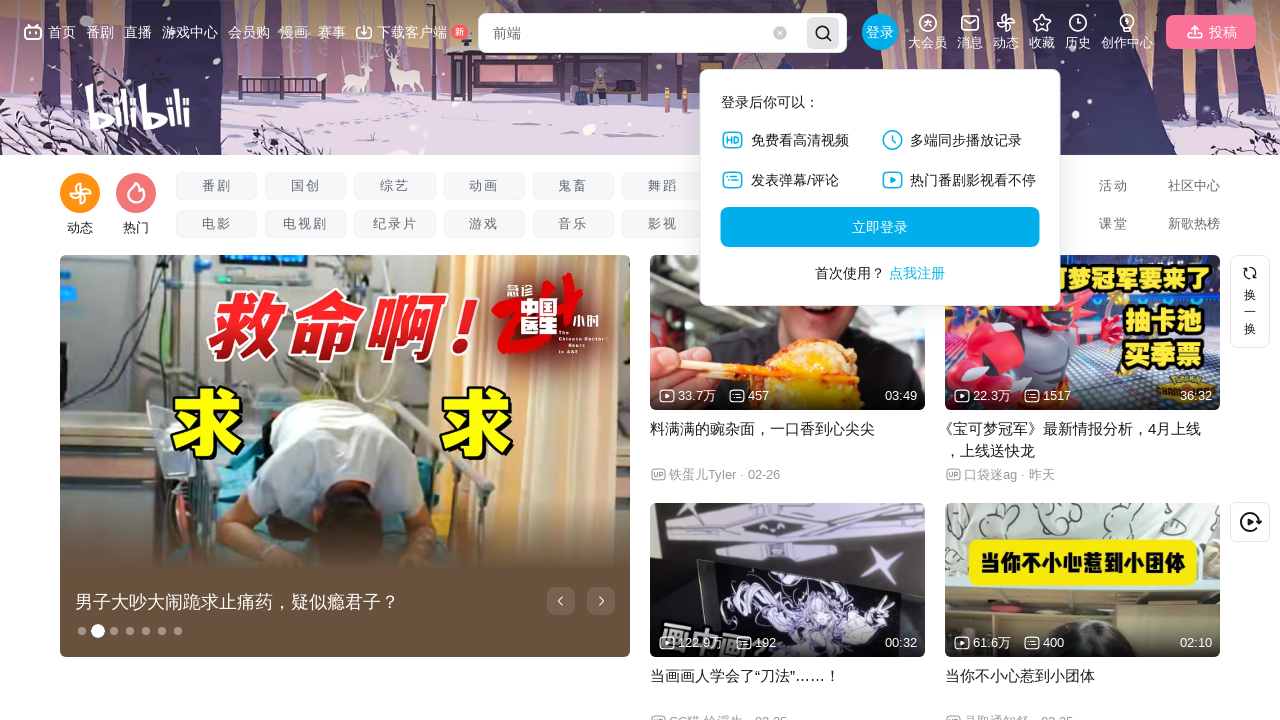

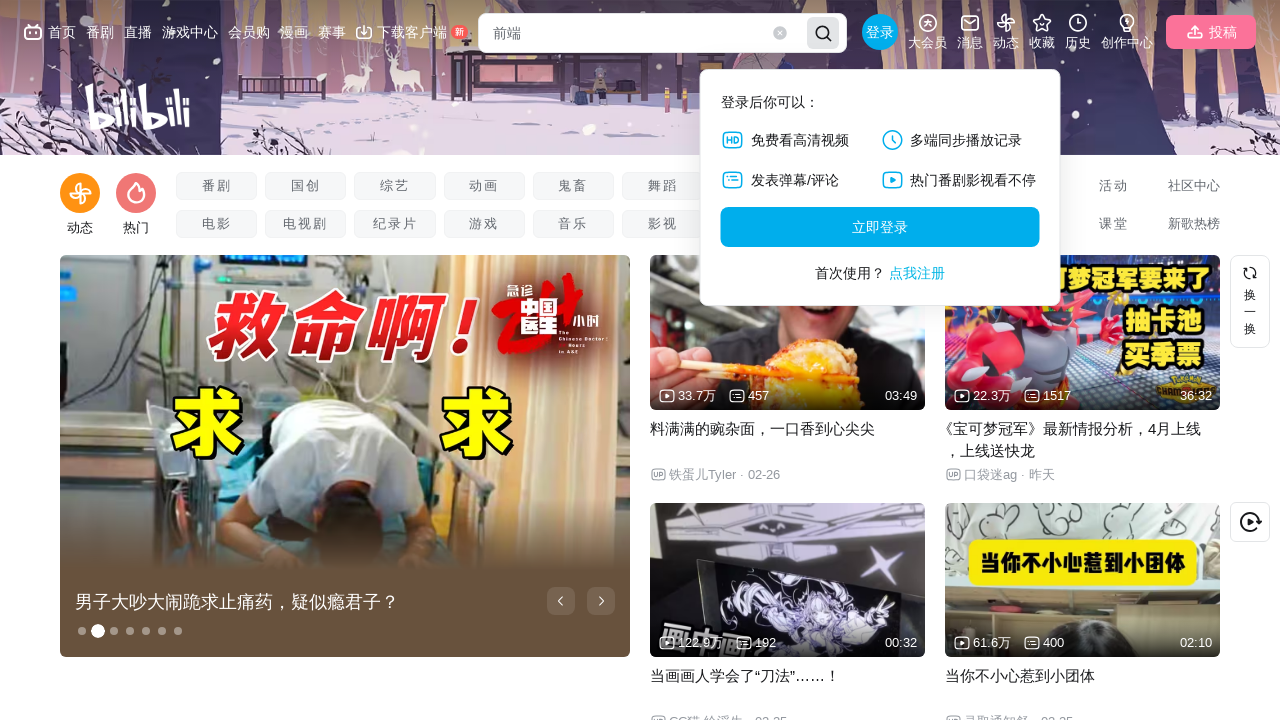